Tests iframe handling by switching to an iframe within the W3Schools TryIt editor, clicking the submit button inside the iframe, and then clicking the Run button in the parent frame.

Starting URL: https://www.w3schools.com/tags/tryit.asp?filename=tryhtml_select_multiple

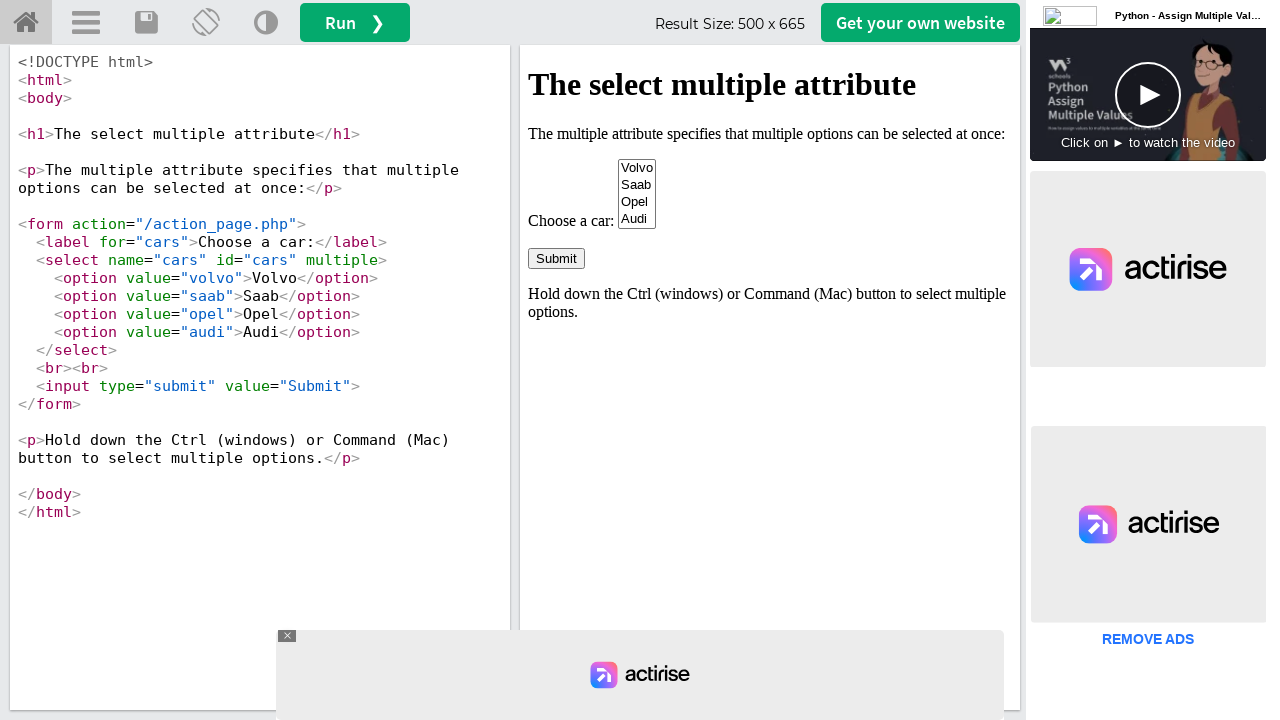

Located the iframe element within the iframewrapper div
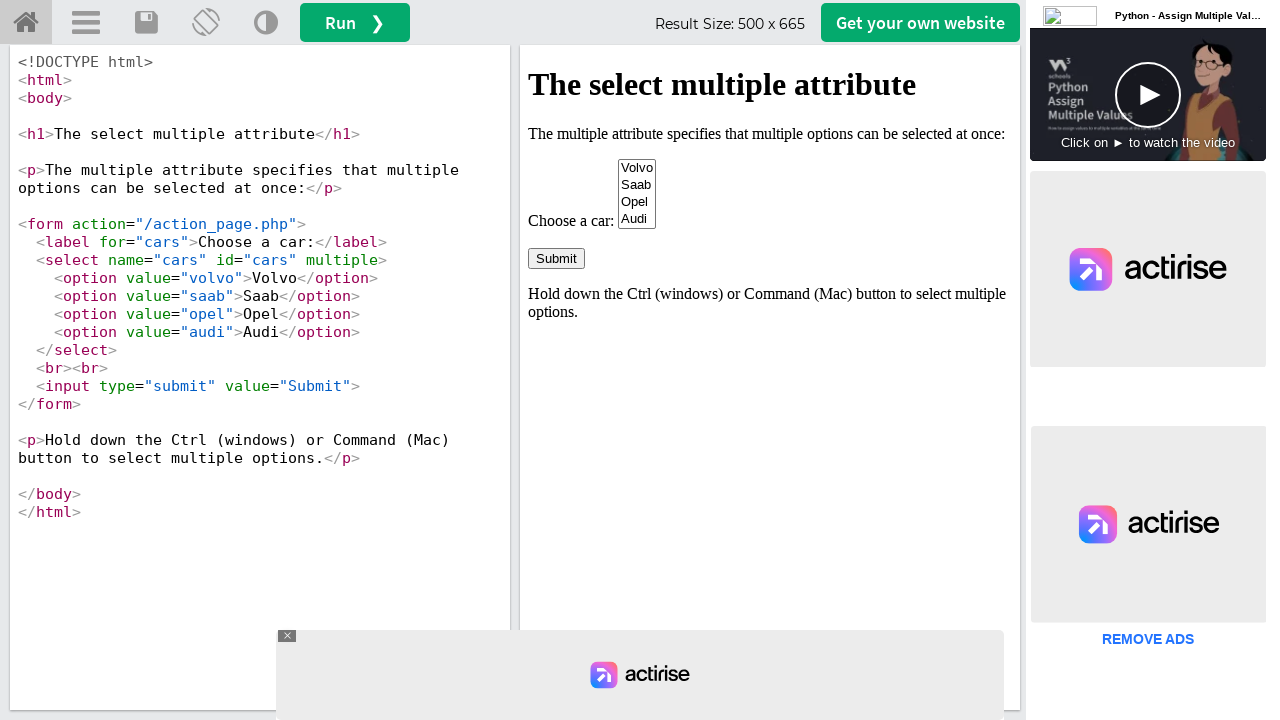

Created frame_locator for the iframe within iframewrapper
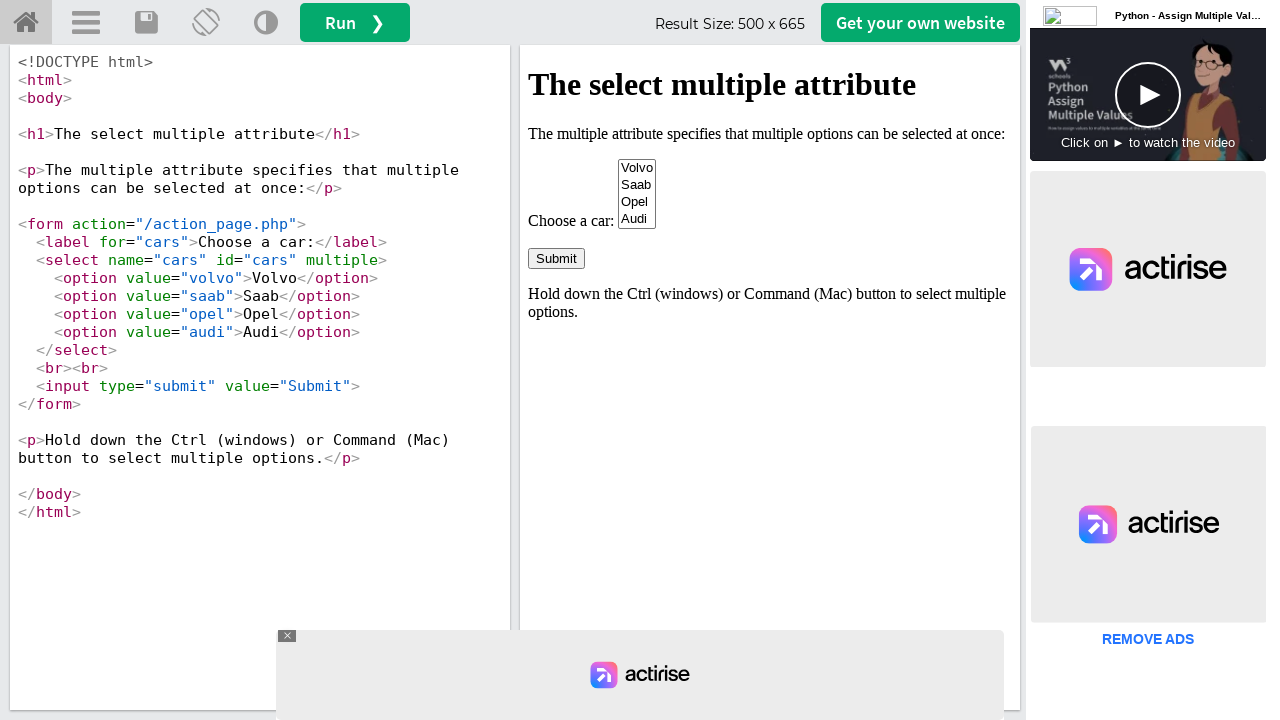

Clicked the submit button inside the iframe at (556, 258) on #iframewrapper iframe >> internal:control=enter-frame >> input[type='submit']
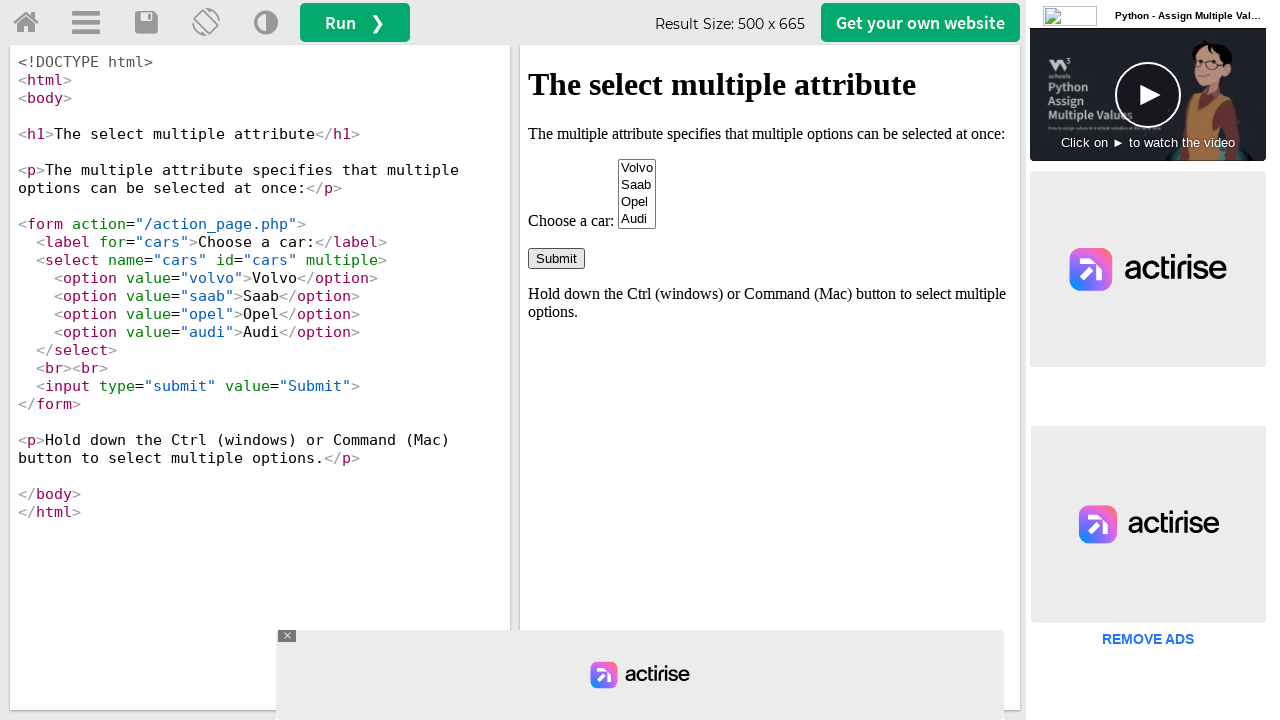

Clicked the Run button in the parent frame at (355, 22) on #runbtn
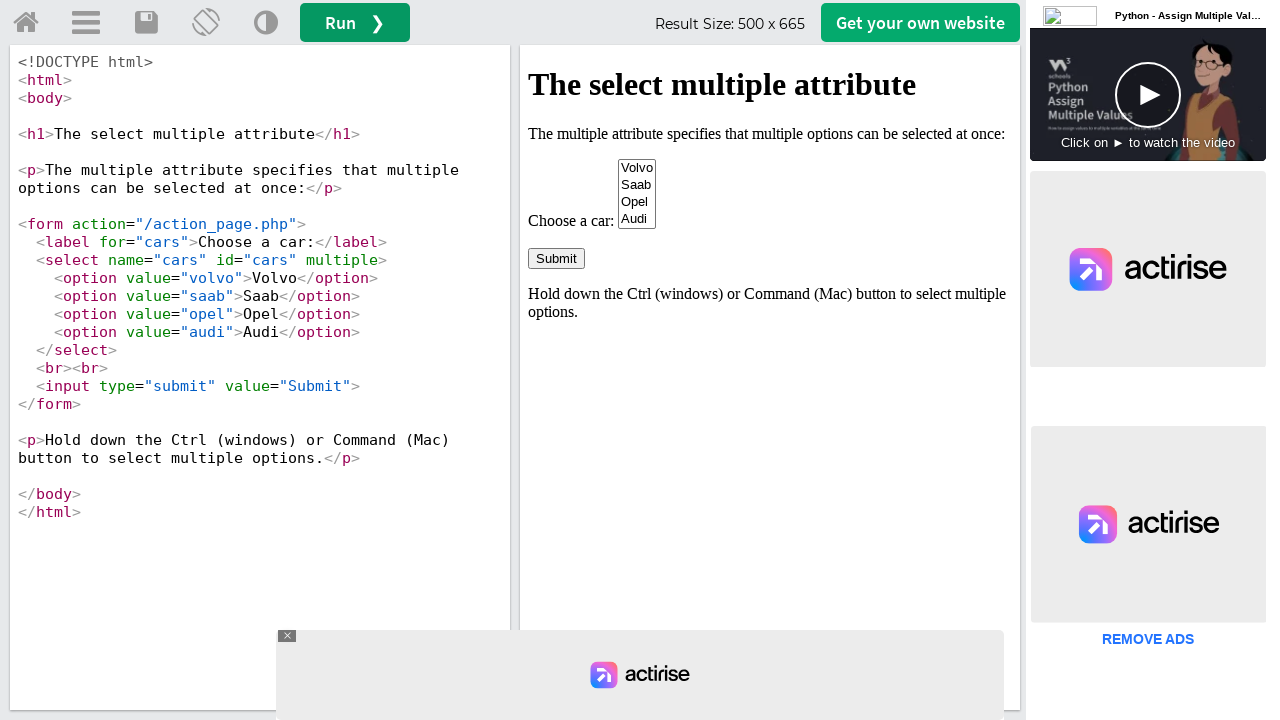

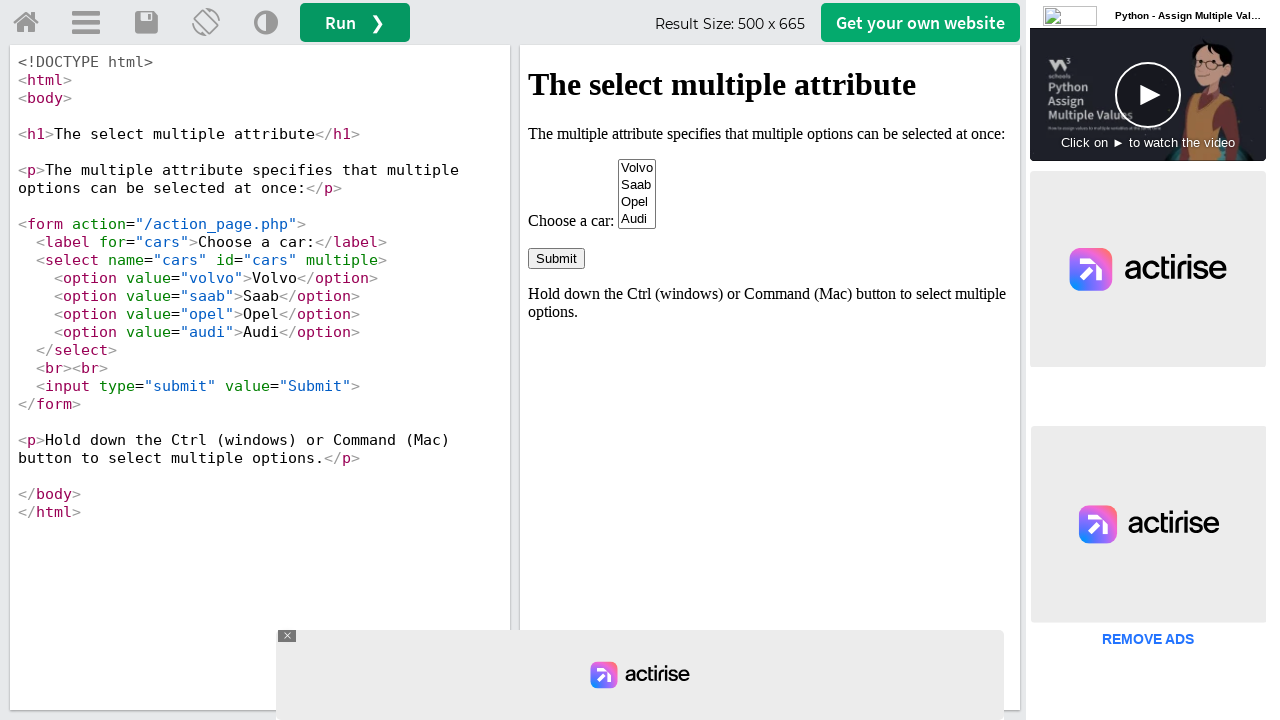